Tests flight booking form by selecting departure and arrival cities, choosing departure date, verifying return date is disabled, selecting passengers and searching for flights

Starting URL: https://rahulshettyacademy.com/dropdownsPractise/

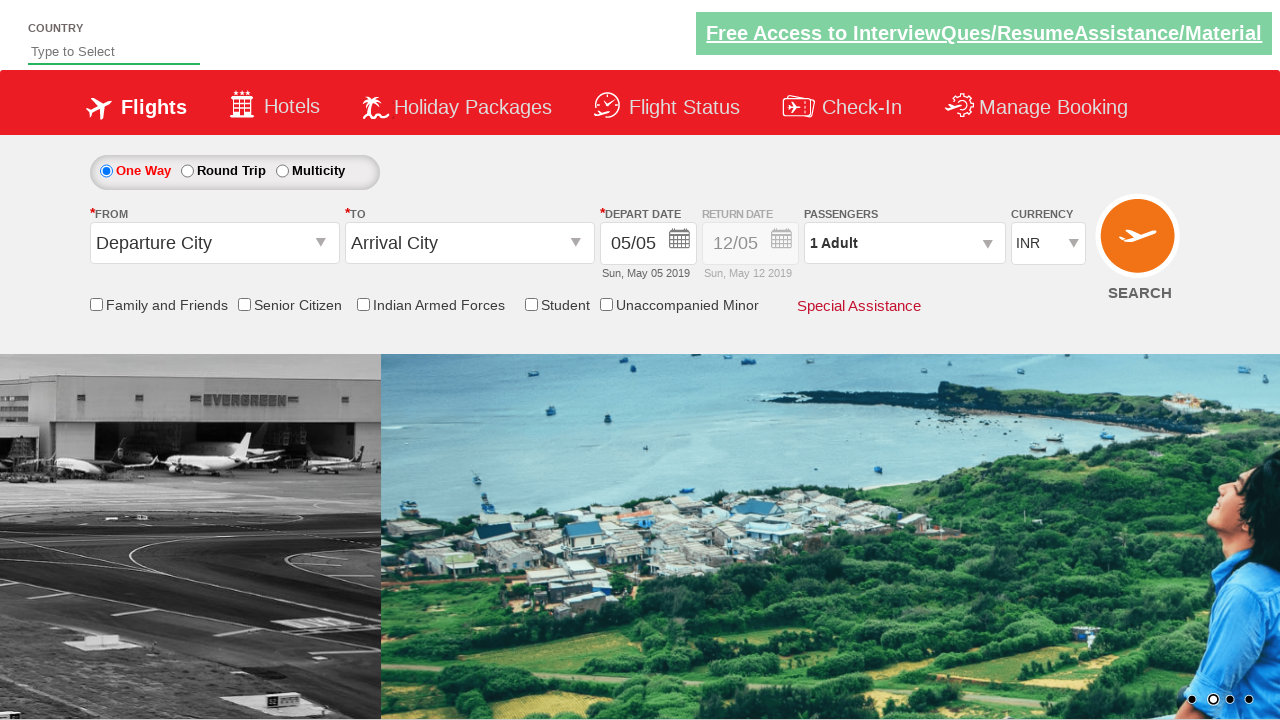

Clicked on departure city dropdown at (214, 243) on #ctl00_mainContent_ddl_originStation1_CTXT
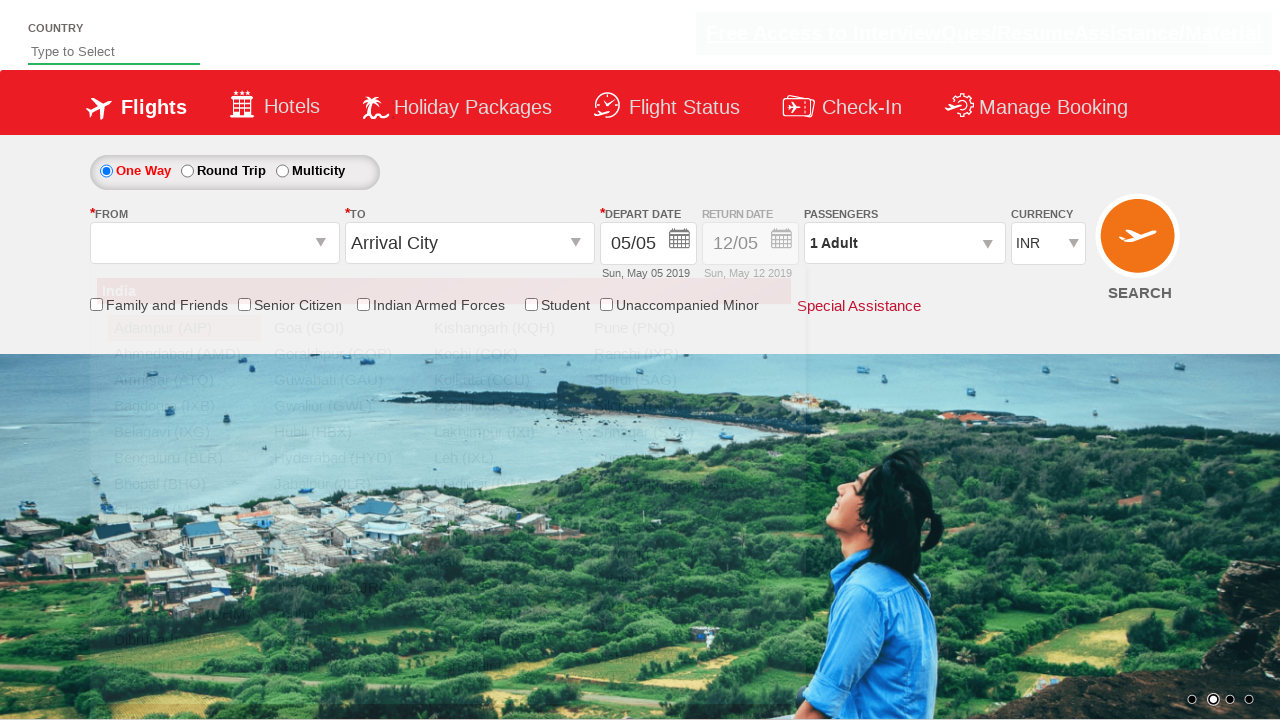

Selected Bangalore (BLR) as departure city at (184, 458) on a[value='BLR']
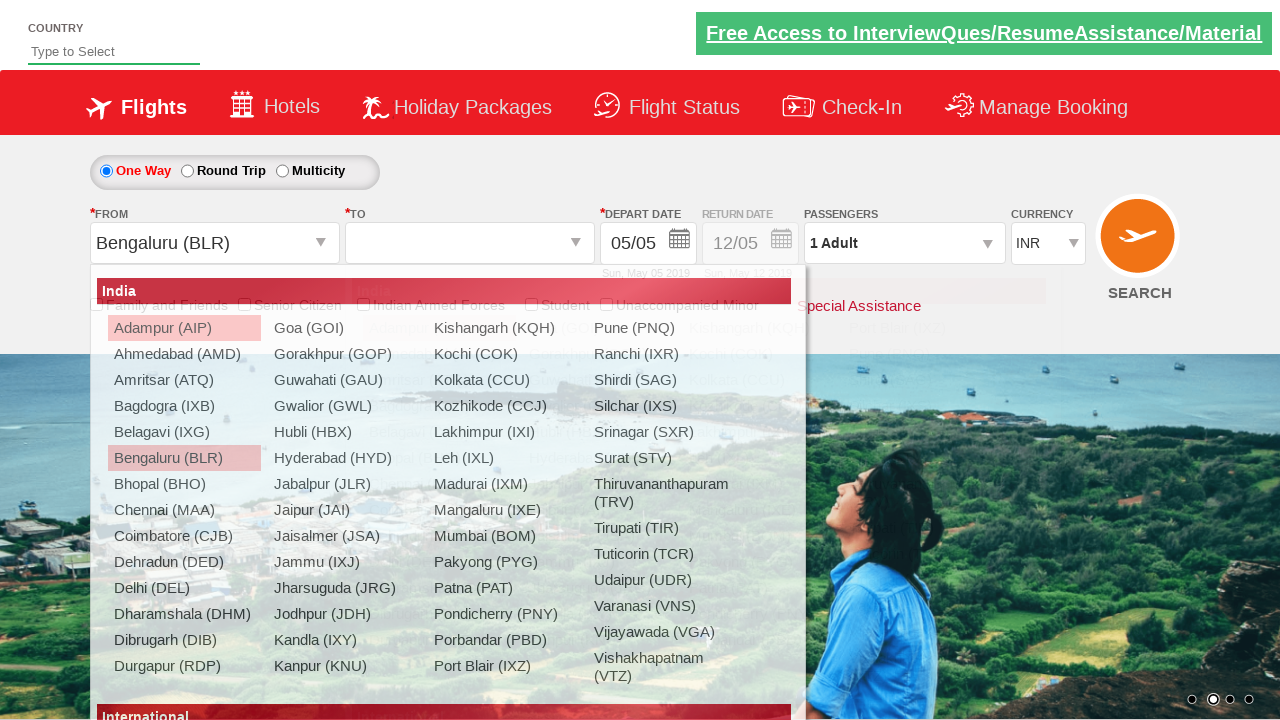

Selected Chennai (MAA) as arrival city at (439, 484) on div#glsctl00_mainContent_ddl_destinationStation1_CTNR a[value='MAA']
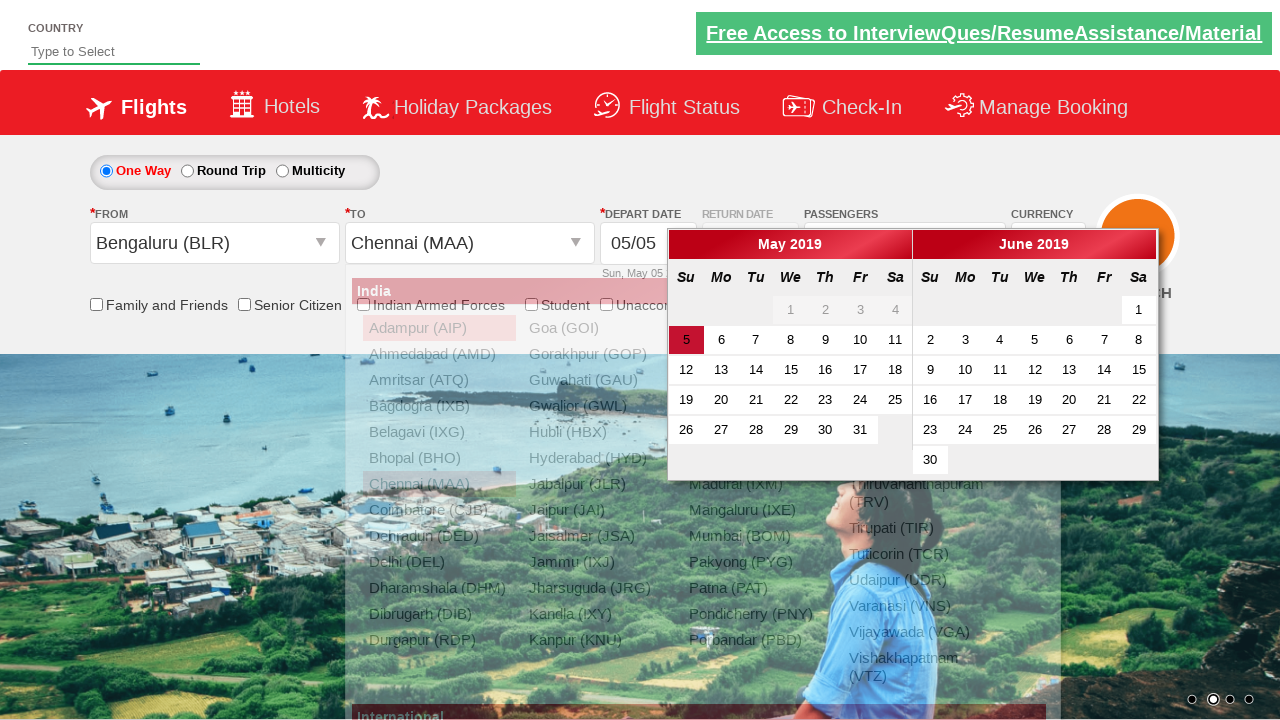

Selected departure date from calendar at (686, 340) on .ui-state-default.ui-state-active
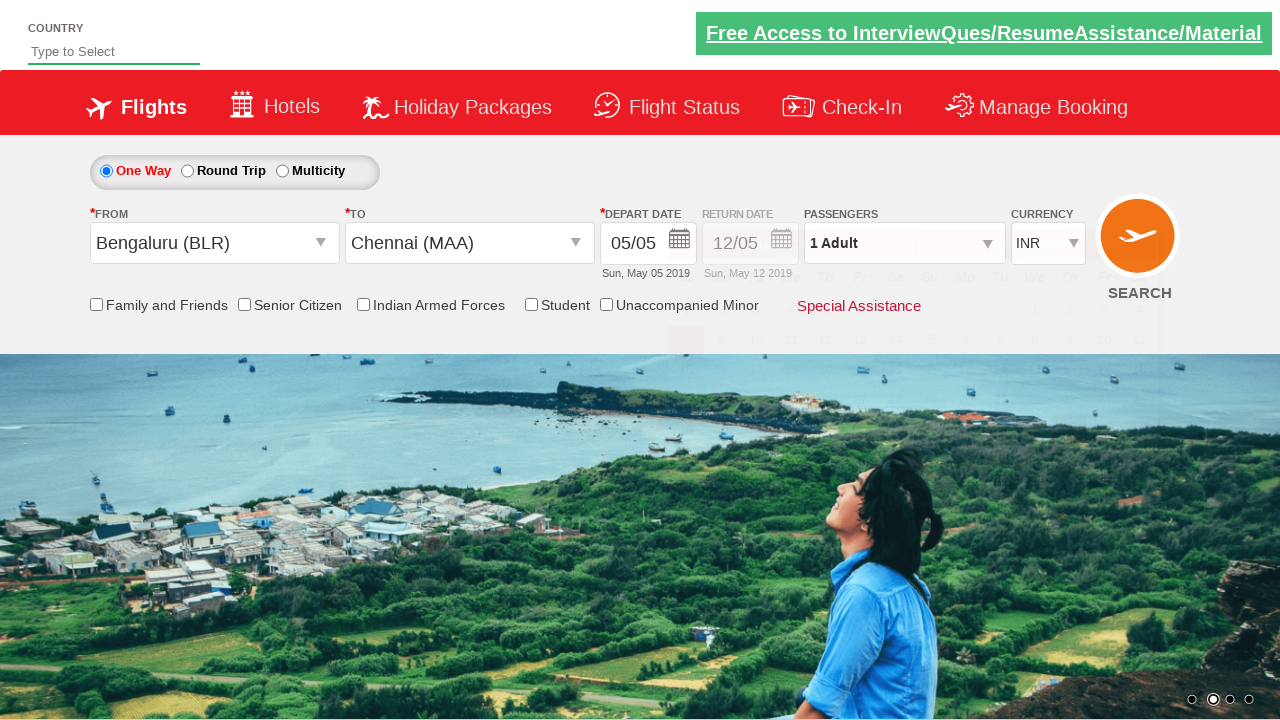

Verified return date calendar is disabled
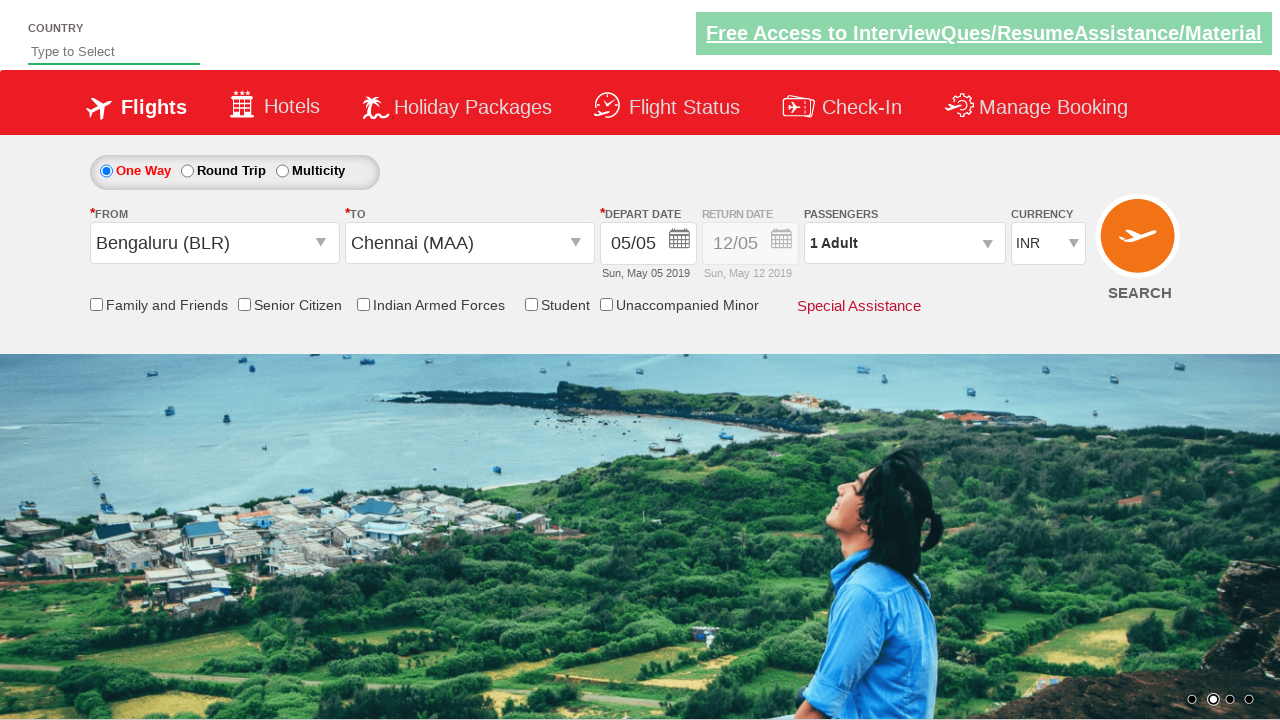

Selected Friends & Family checkbox at (96, 304) on input[id*='friendsandfamily']
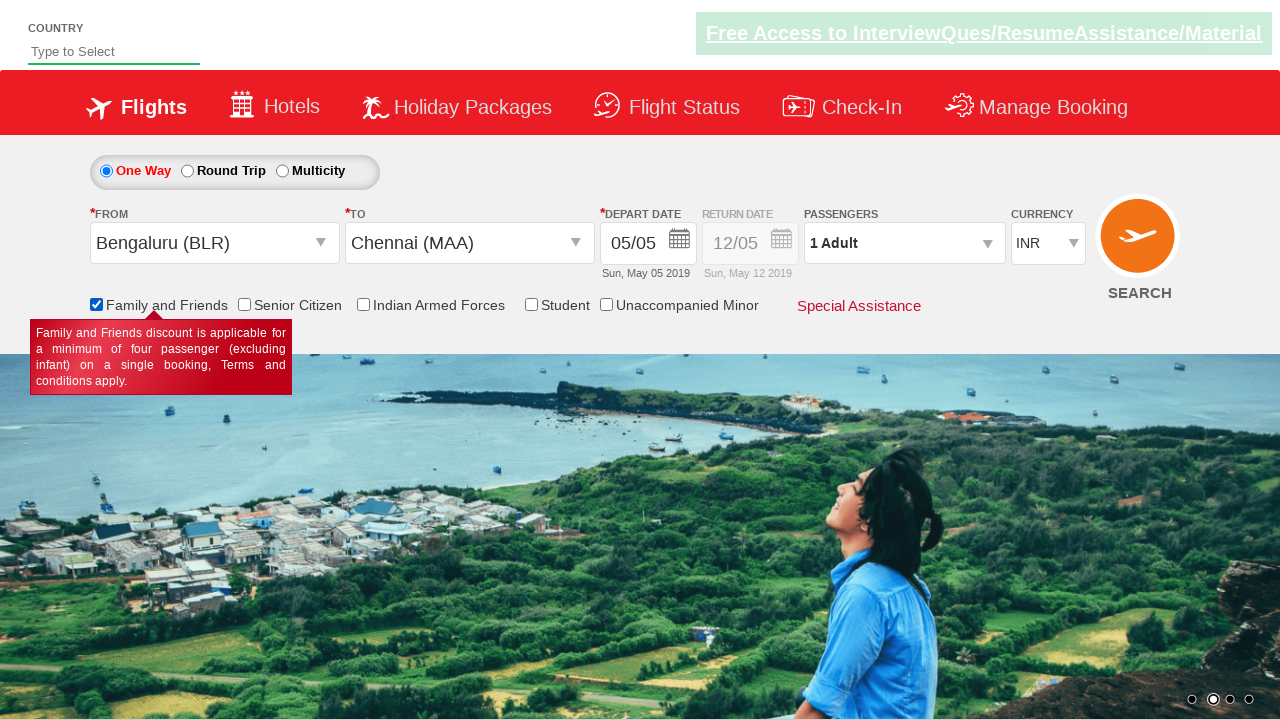

Clicked on passenger information dropdown at (904, 243) on #divpaxinfo
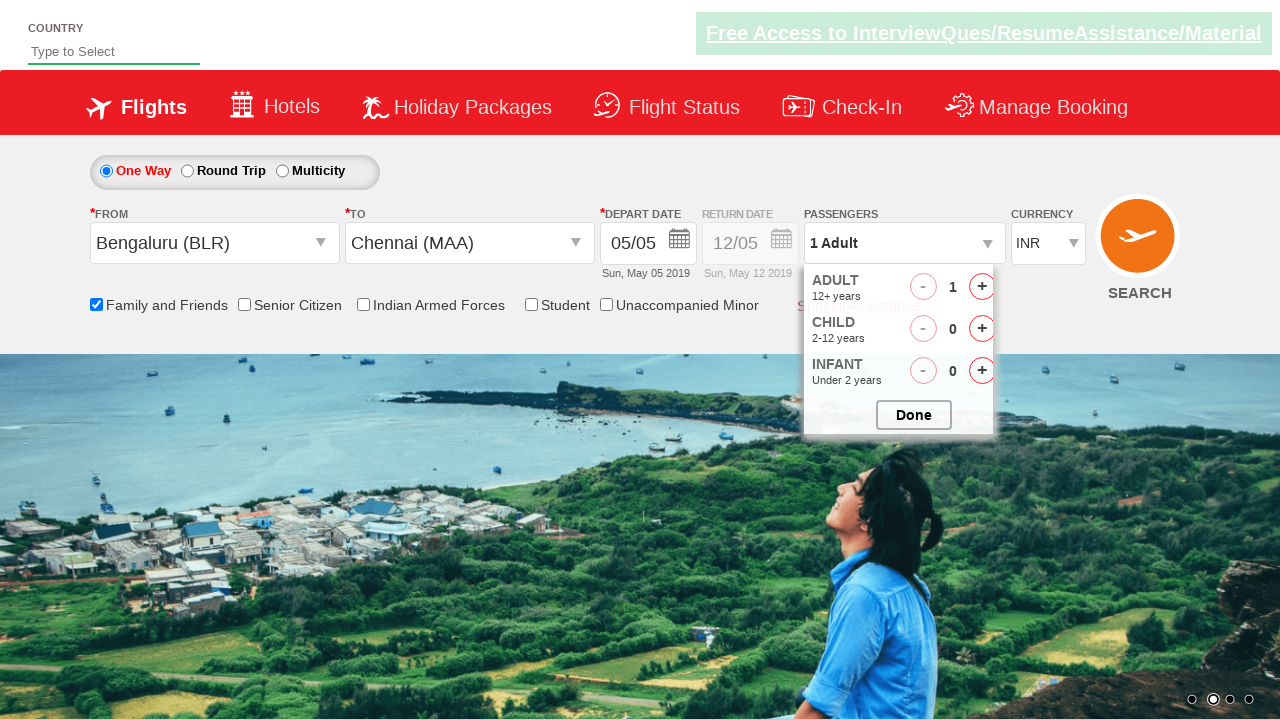

Added adult passenger 1 (total: 2 adults) at (982, 288) on #hrefIncAdt
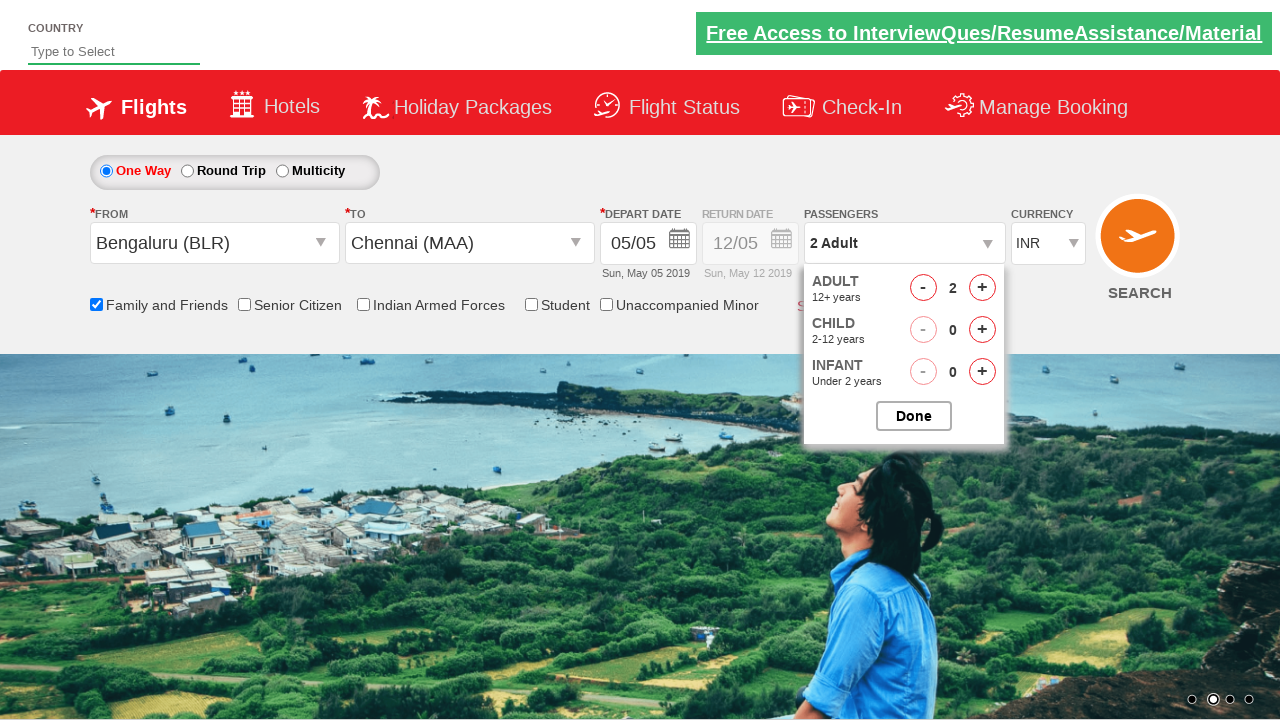

Added adult passenger 2 (total: 3 adults) at (982, 288) on #hrefIncAdt
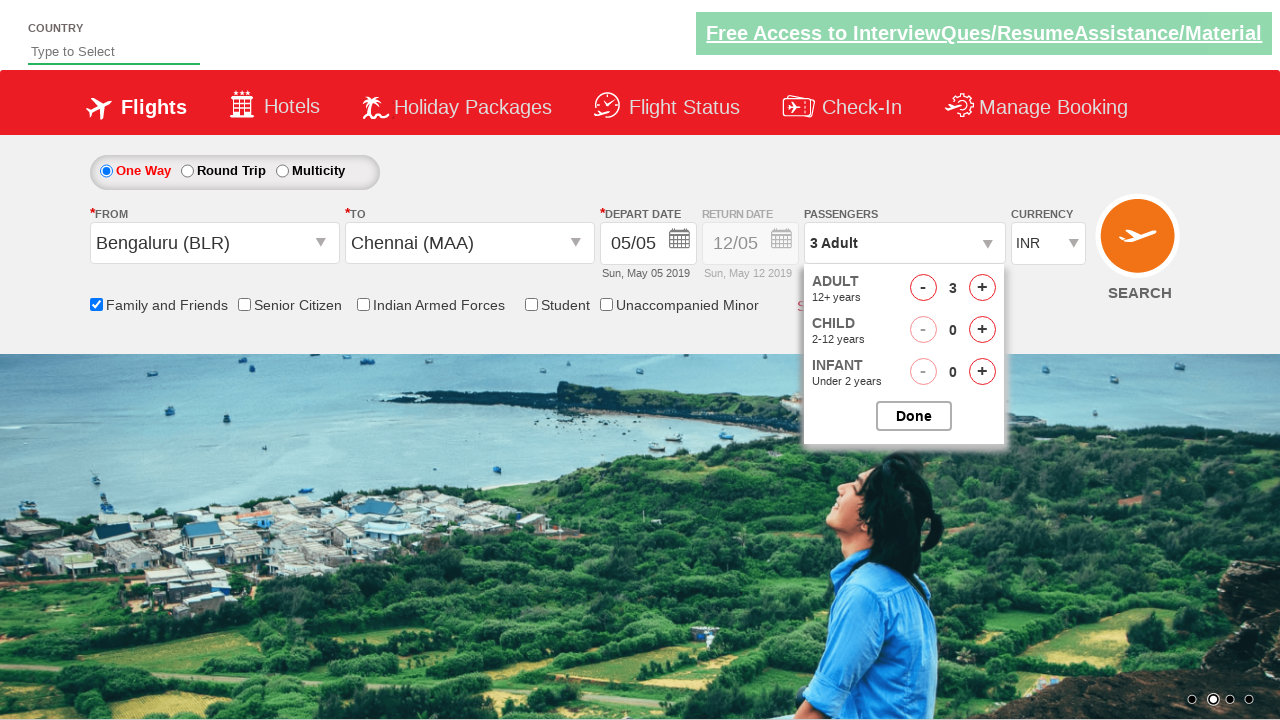

Added adult passenger 3 (total: 4 adults) at (982, 288) on #hrefIncAdt
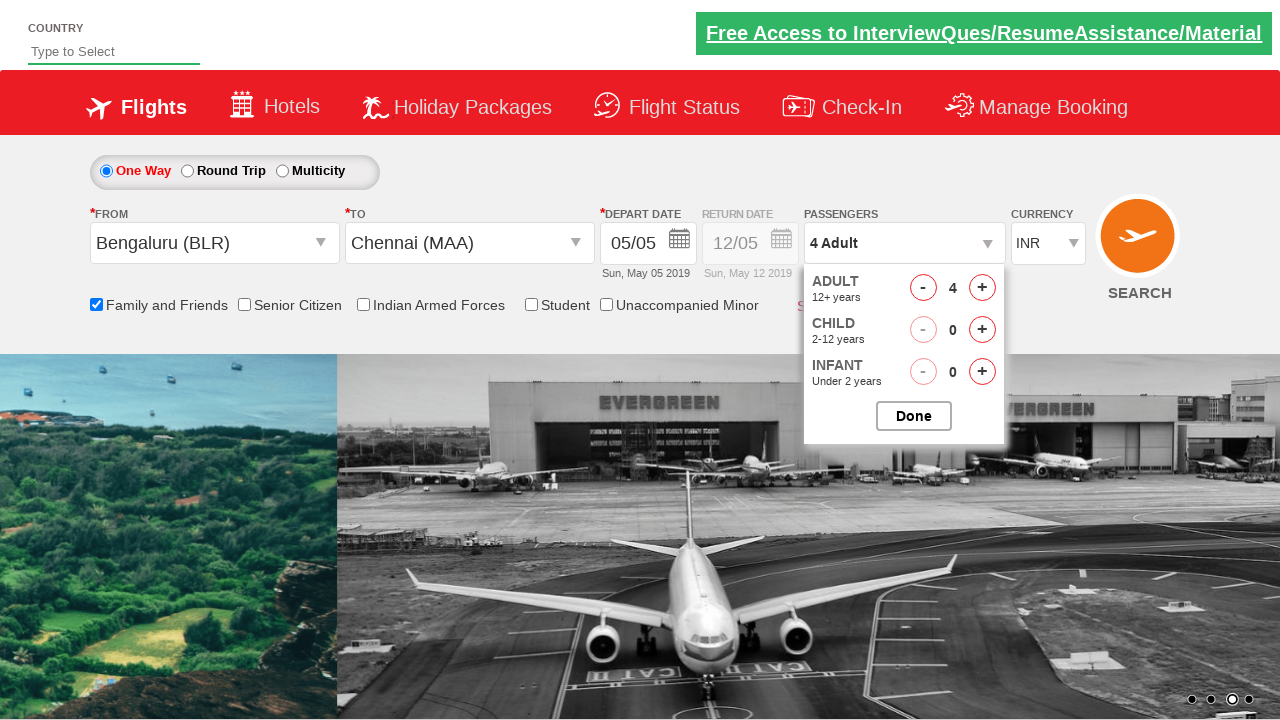

Added adult passenger 4 (total: 5 adults) at (982, 288) on #hrefIncAdt
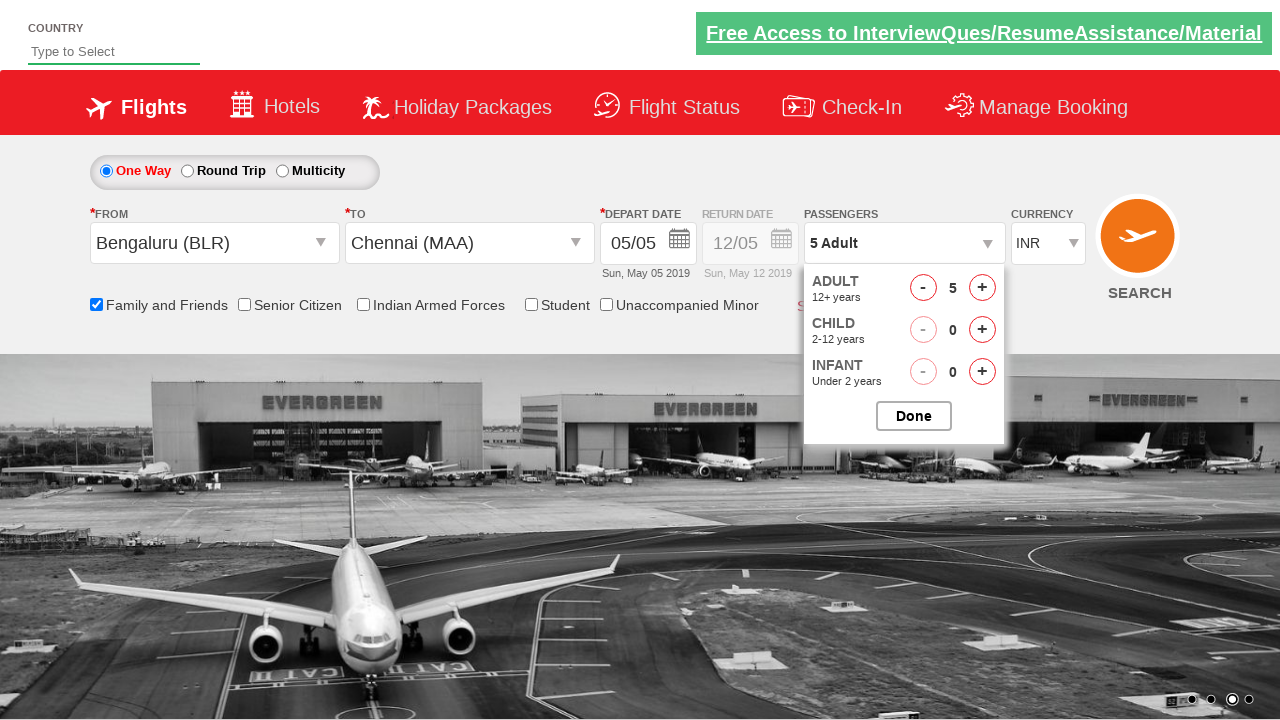

Closed passenger selection panel at (914, 416) on #btnclosepaxoption
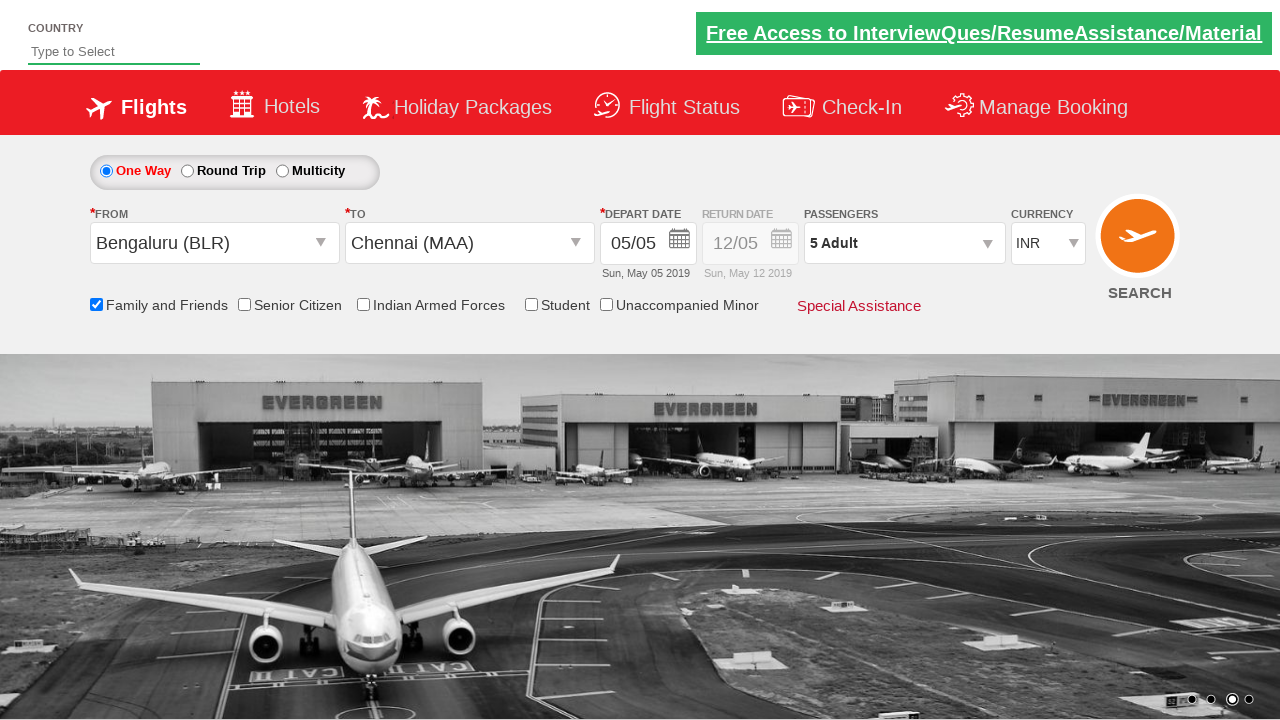

Clicked Search button to find available flights at (1140, 245) on input[id*='FindFlights']
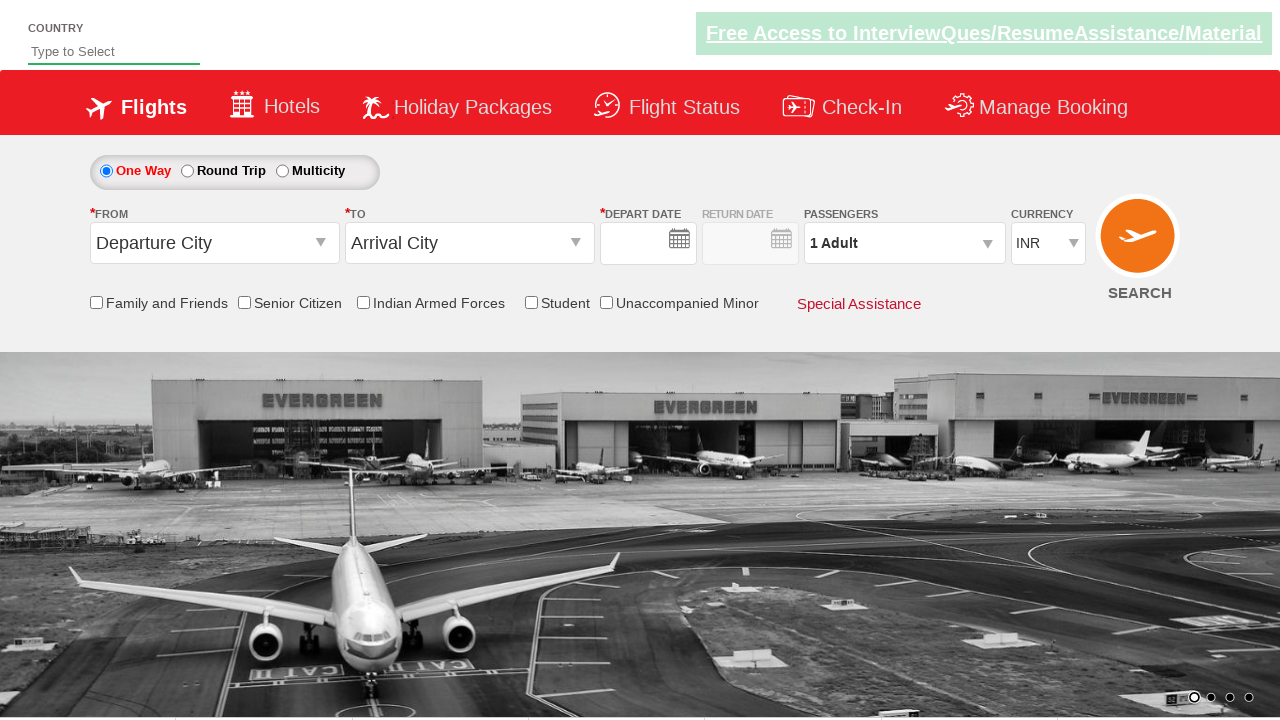

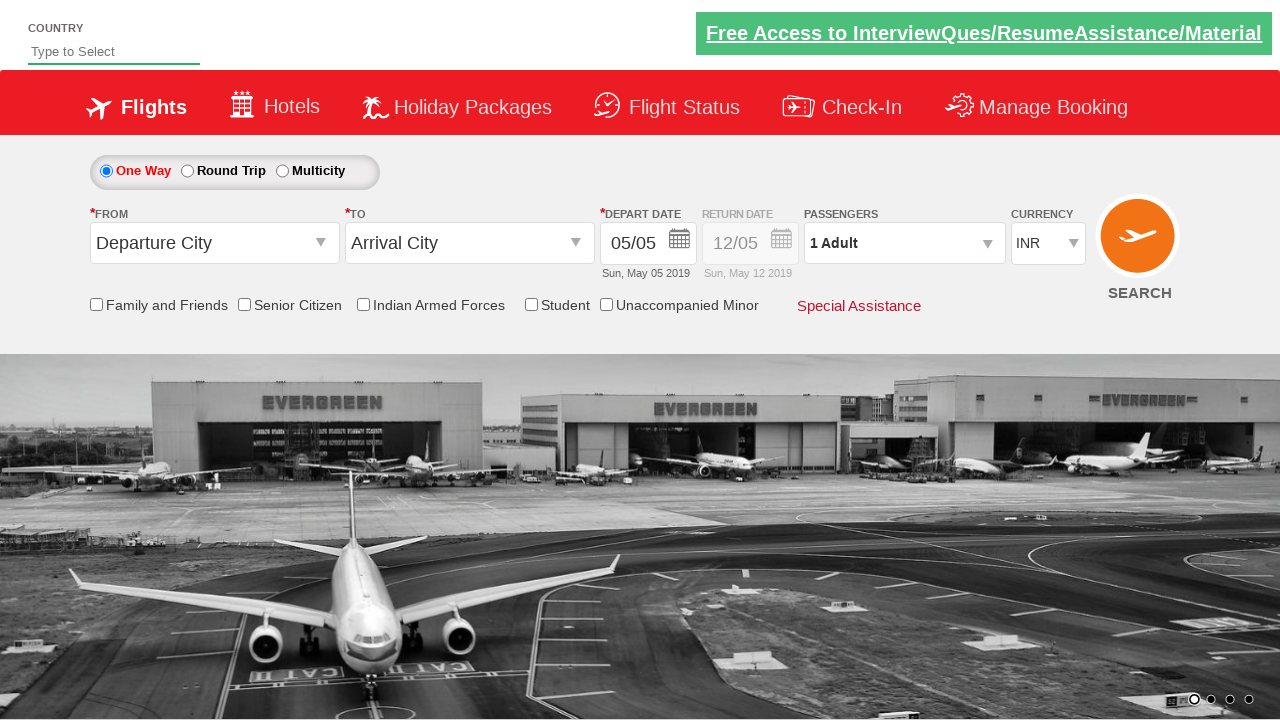